Tests checkbox functionality by selecting and deselecting a single checkbox, verifying the success message, then iterating through multiple checkboxes to select and deselect them all

Starting URL: https://syntaxprojects.com/basic-checkbox-demo.php

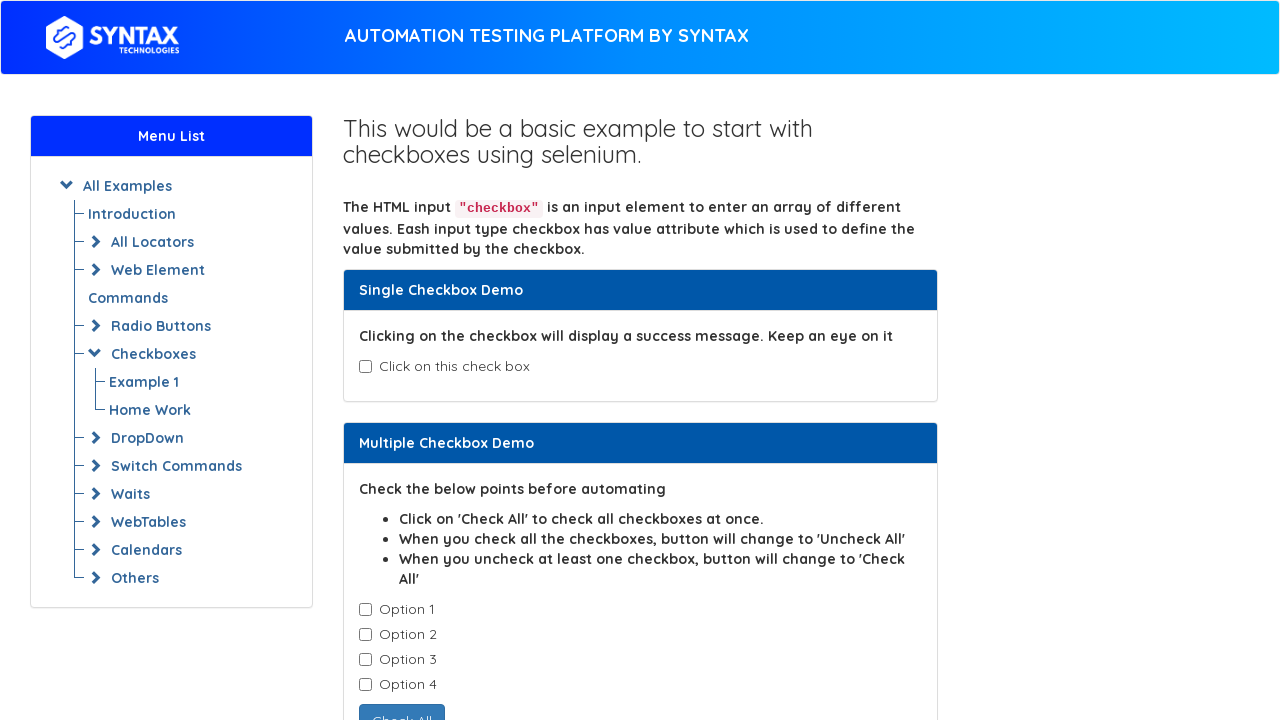

Clicked first checkbox (isAgeSelected) to select it at (365, 367) on input#isAgeSelected
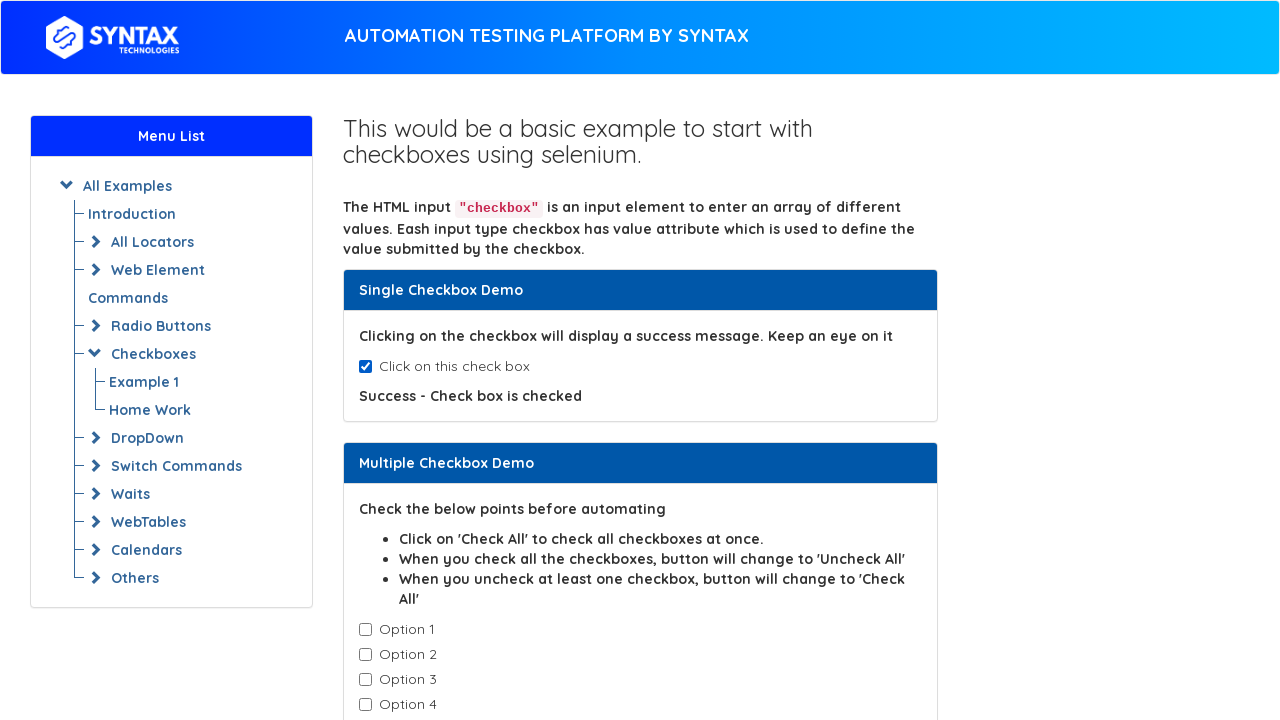

Success message appeared confirming checkbox is checked
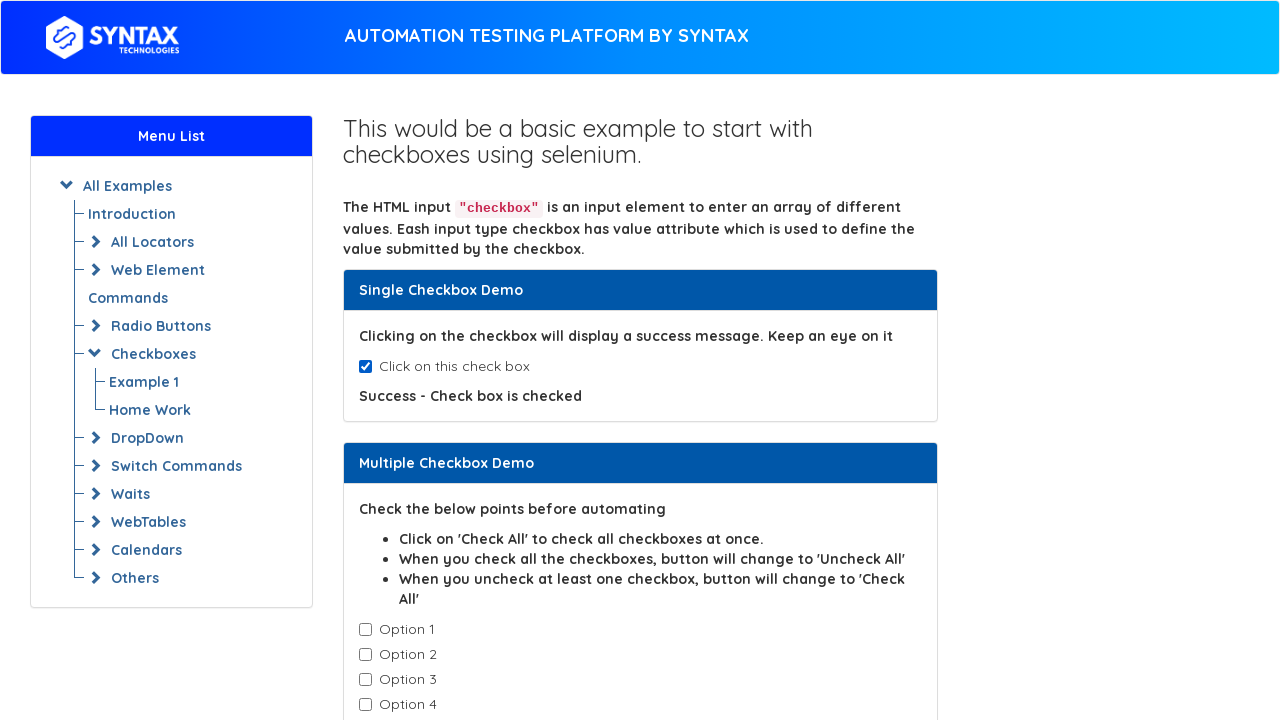

Clicked first checkbox to deselect it at (365, 367) on input#isAgeSelected
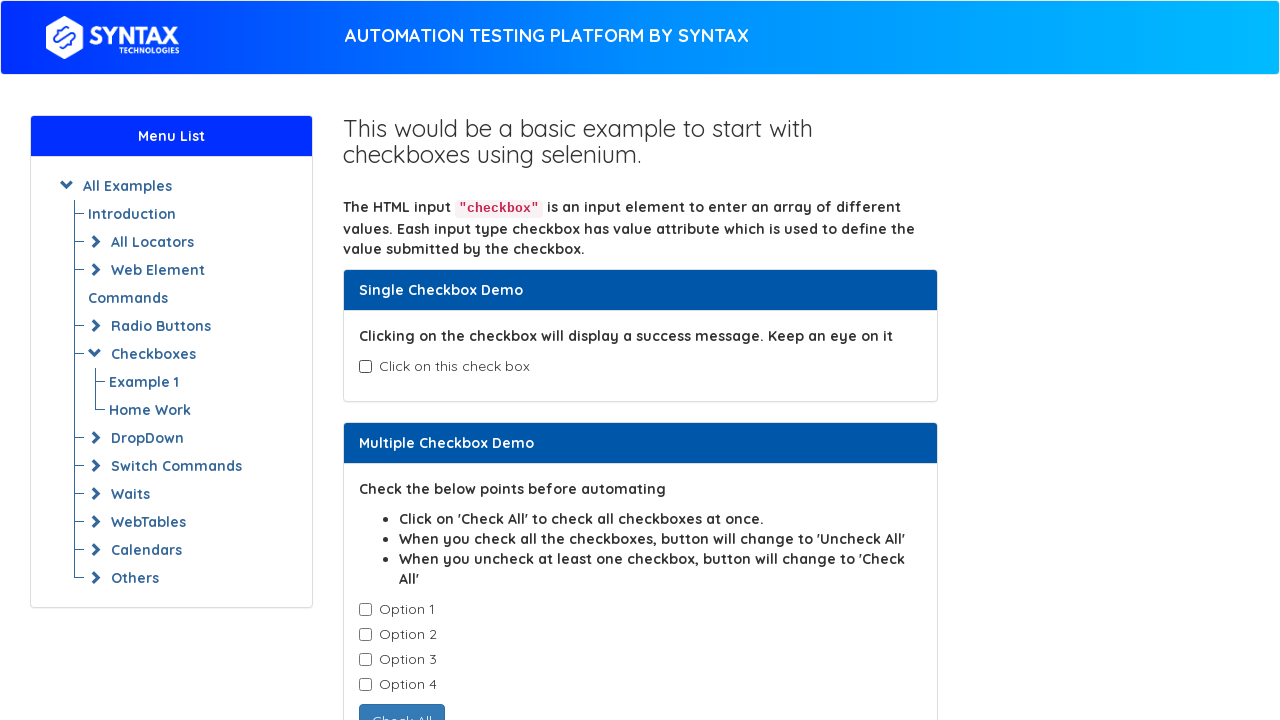

Located 4 checkboxes with class cb1-element
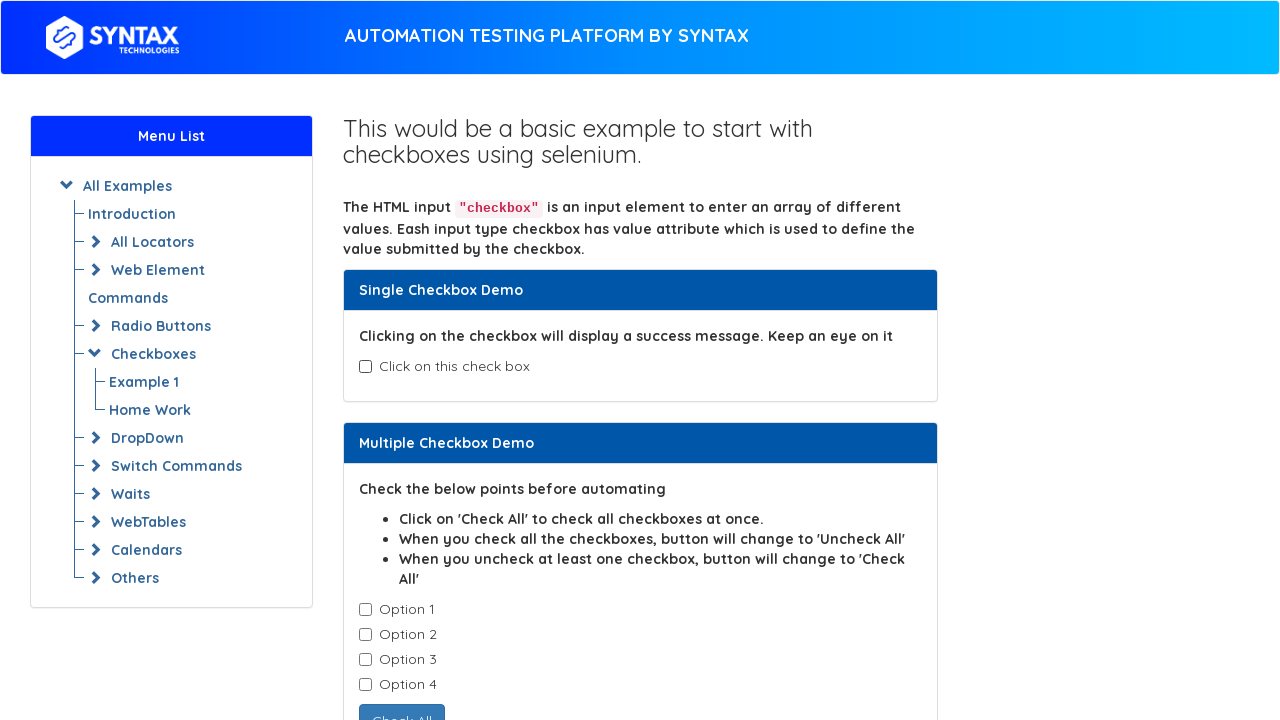

Clicked checkbox 1 of 4 to select it at (365, 610) on input.cb1-element >> nth=0
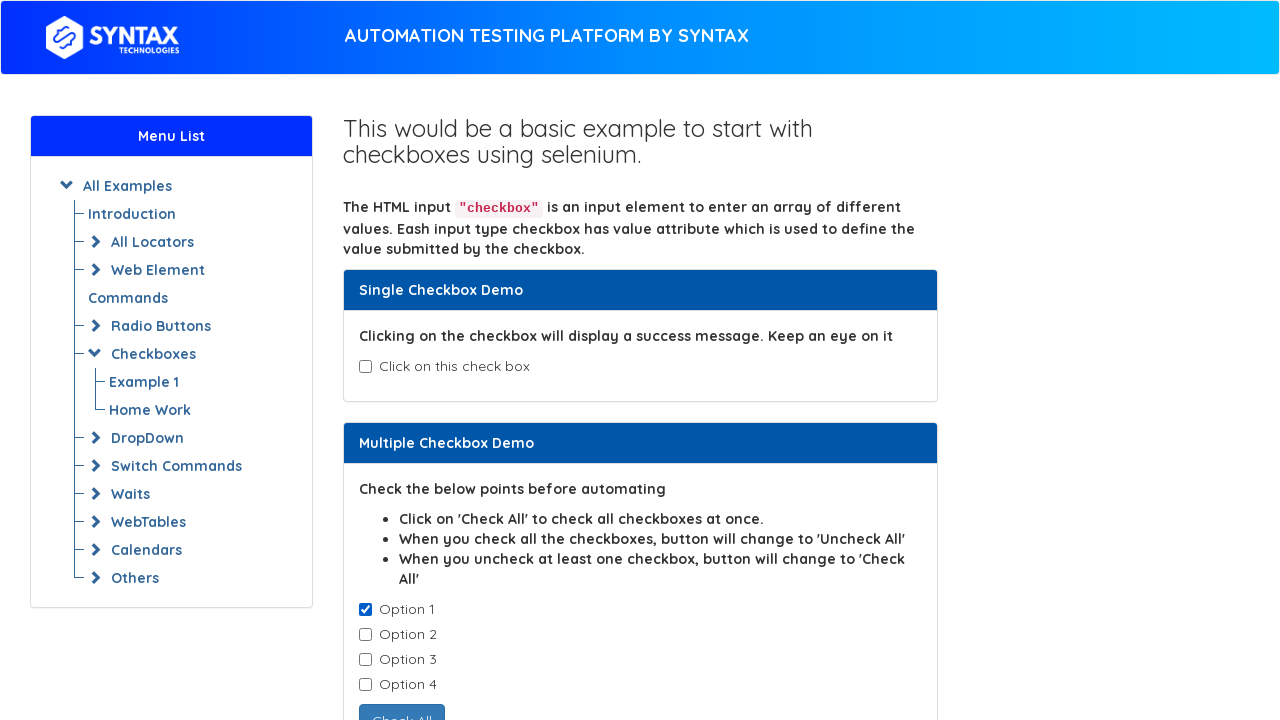

Clicked checkbox 2 of 4 to select it at (365, 635) on input.cb1-element >> nth=1
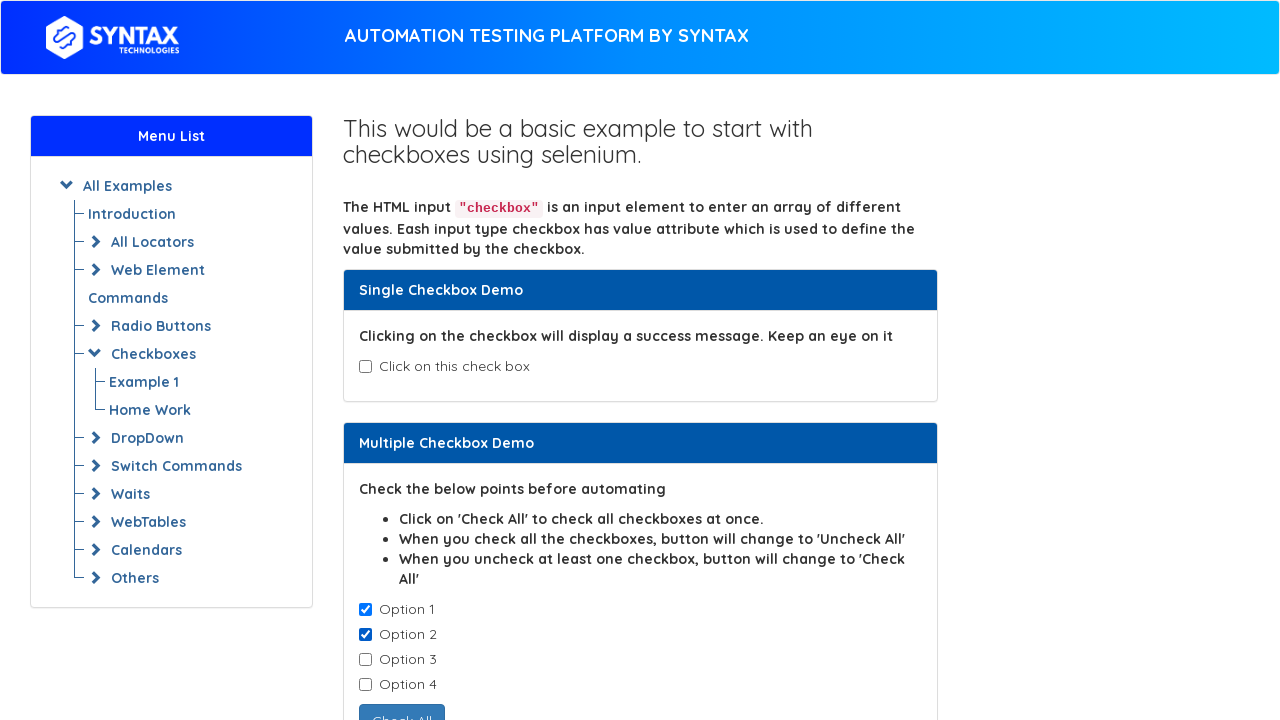

Clicked checkbox 3 of 4 to select it at (365, 660) on input.cb1-element >> nth=2
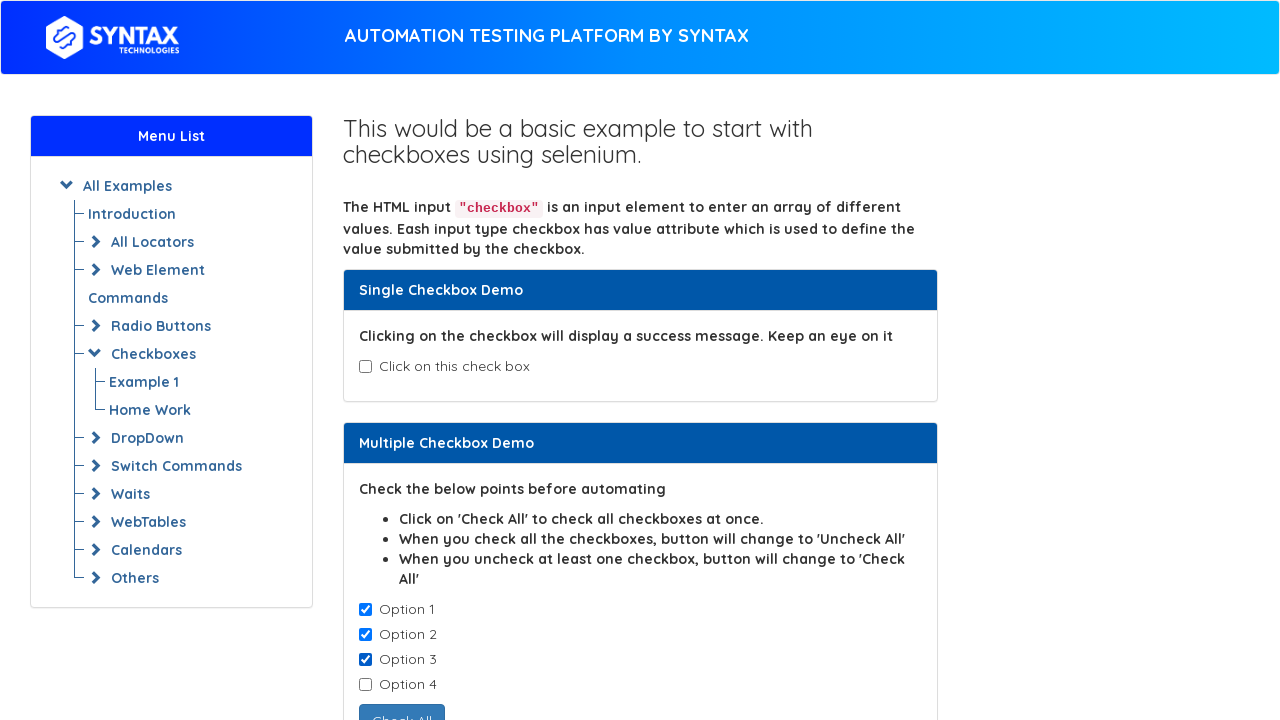

Clicked checkbox 4 of 4 to select it at (365, 685) on input.cb1-element >> nth=3
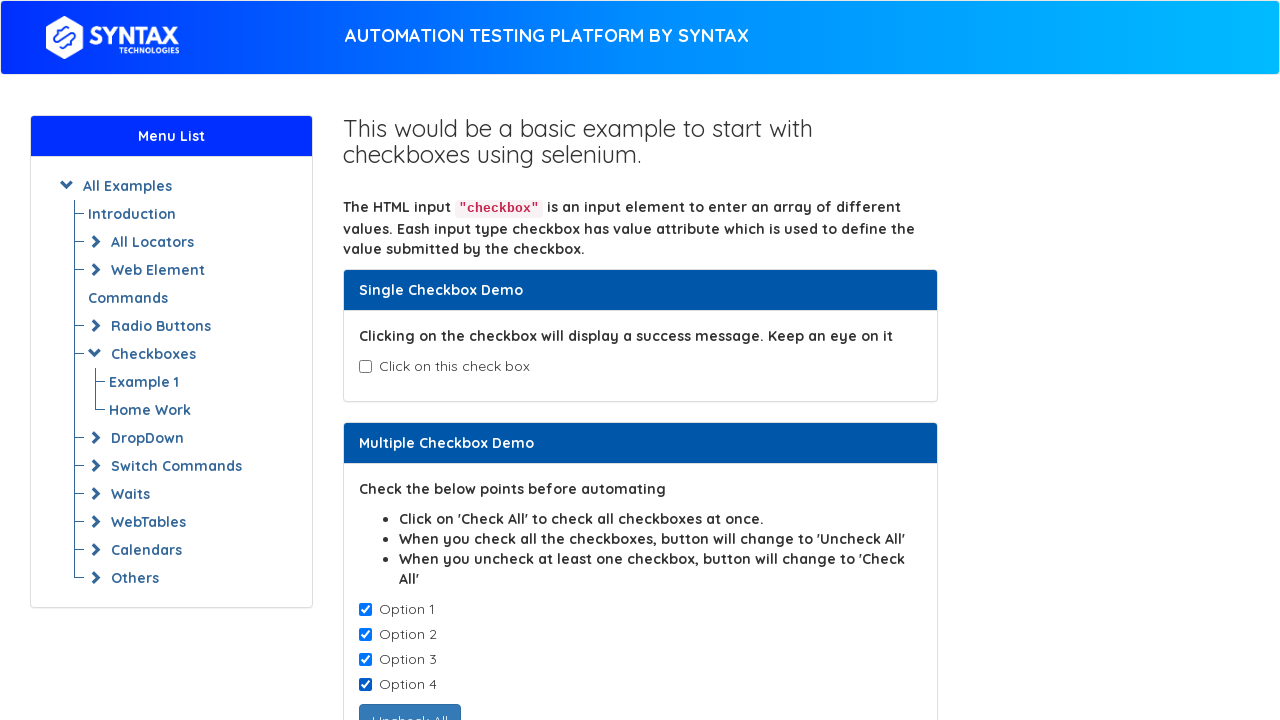

Clicked checkbox 1 of 4 to deselect it at (365, 610) on input.cb1-element >> nth=0
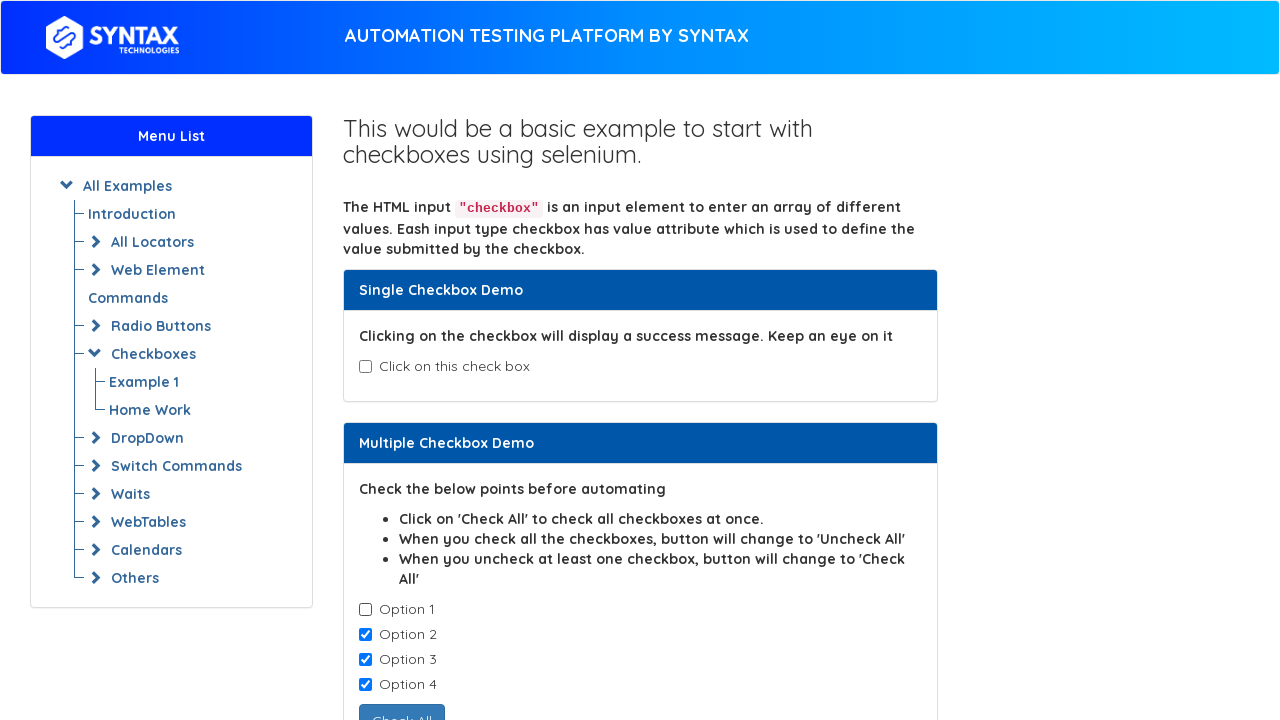

Clicked checkbox 2 of 4 to deselect it at (365, 635) on input.cb1-element >> nth=1
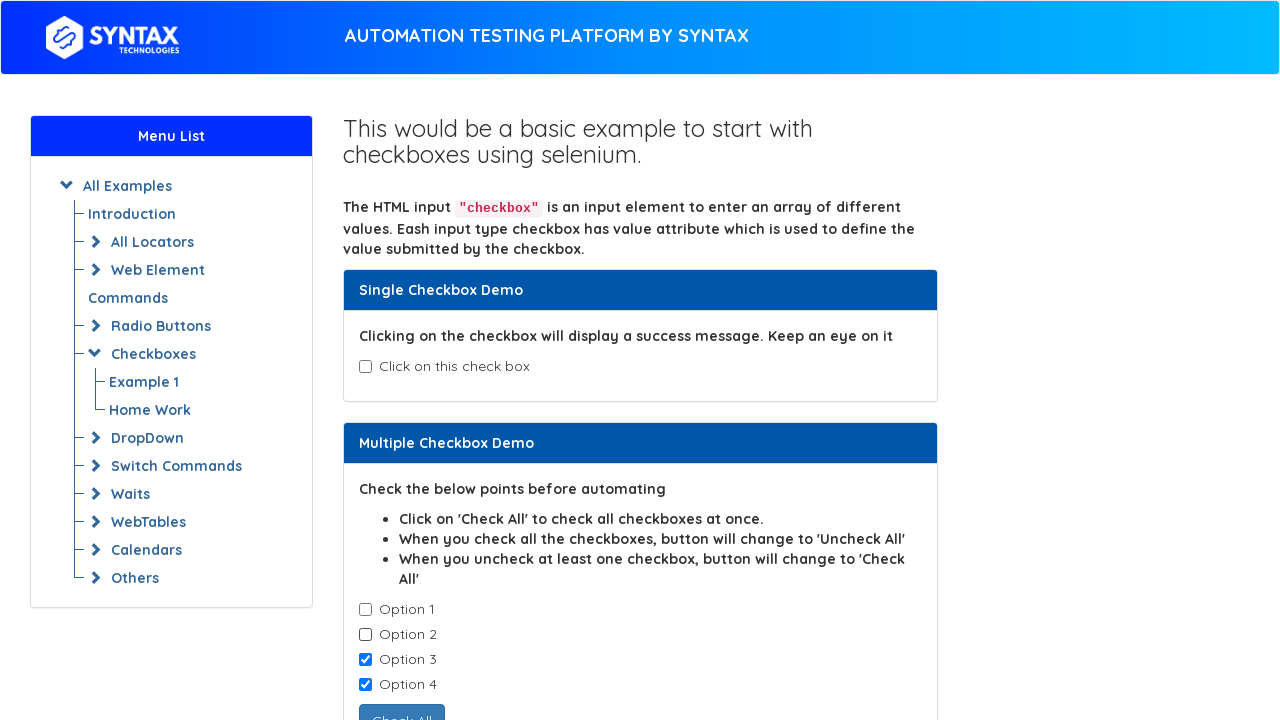

Clicked checkbox 3 of 4 to deselect it at (365, 660) on input.cb1-element >> nth=2
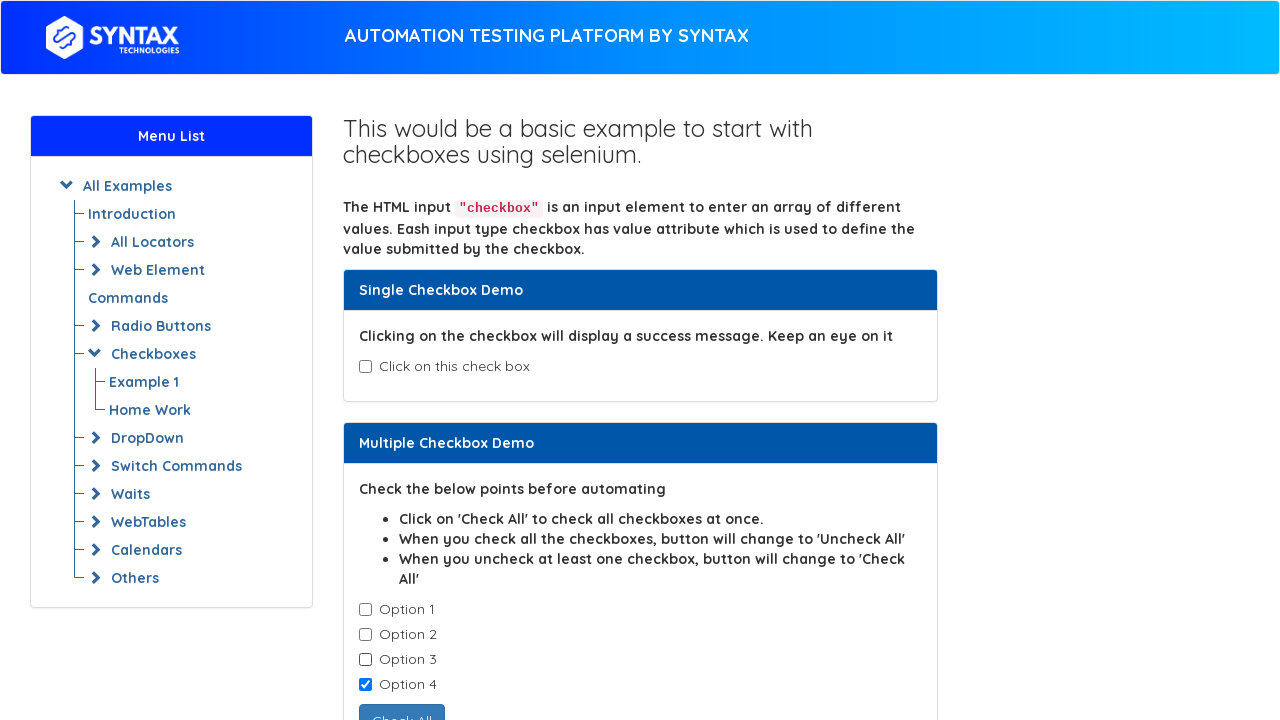

Clicked checkbox 4 of 4 to deselect it at (365, 685) on input.cb1-element >> nth=3
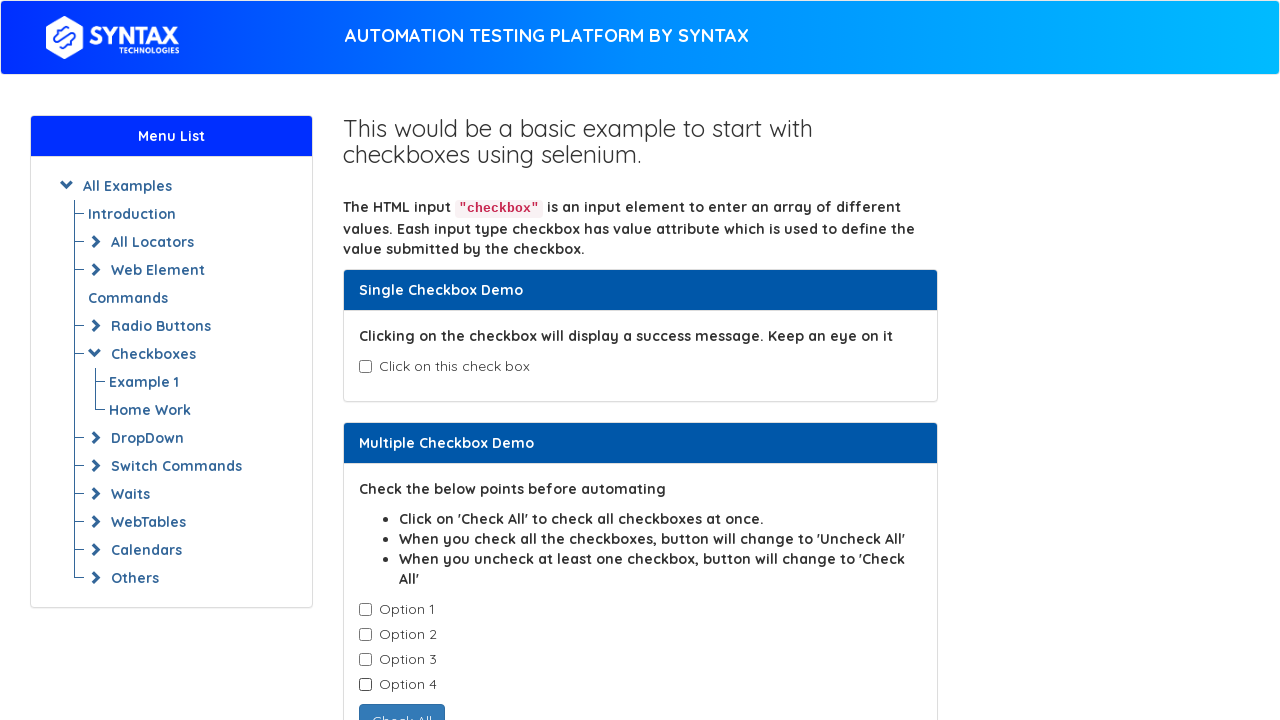

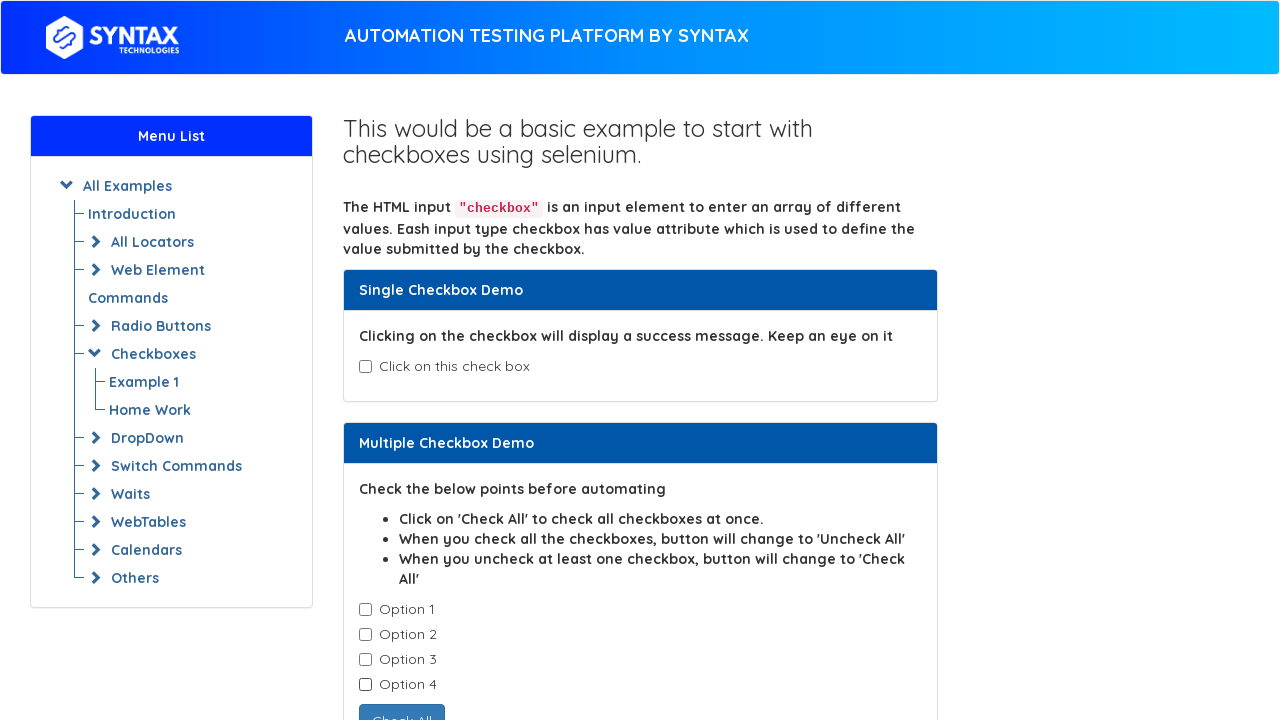